Tests dynamic content loading by refreshing the page until a specific avatar image appears on the page

Starting URL: https://the-internet.herokuapp.com/dynamic_content?with_content=static

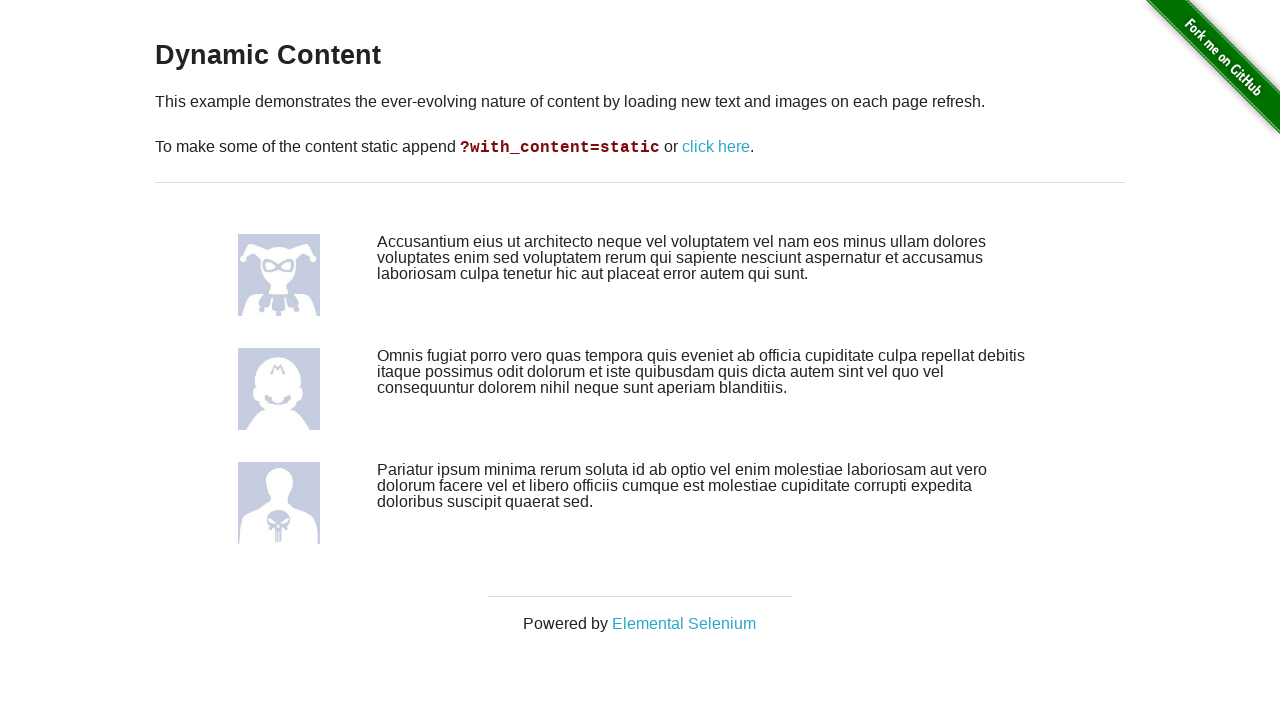

Reloaded page (attempt 1/10)
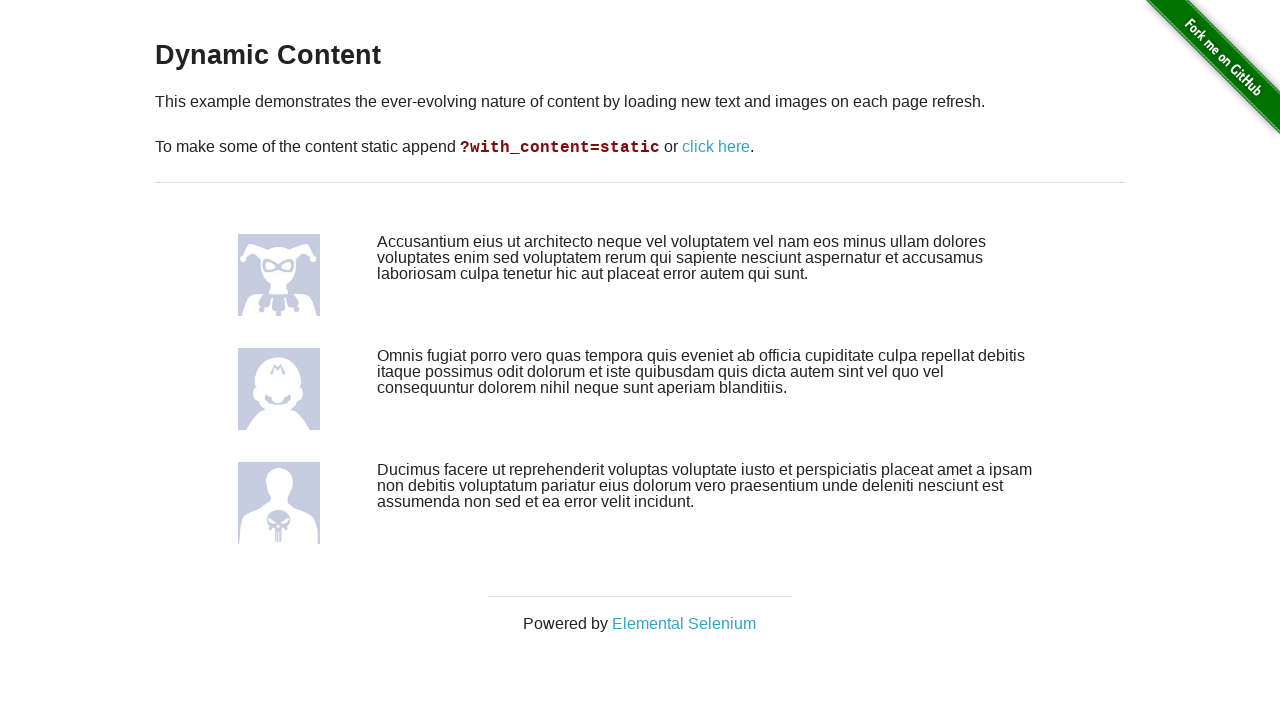

Waited for network idle after reload (attempt 1/10)
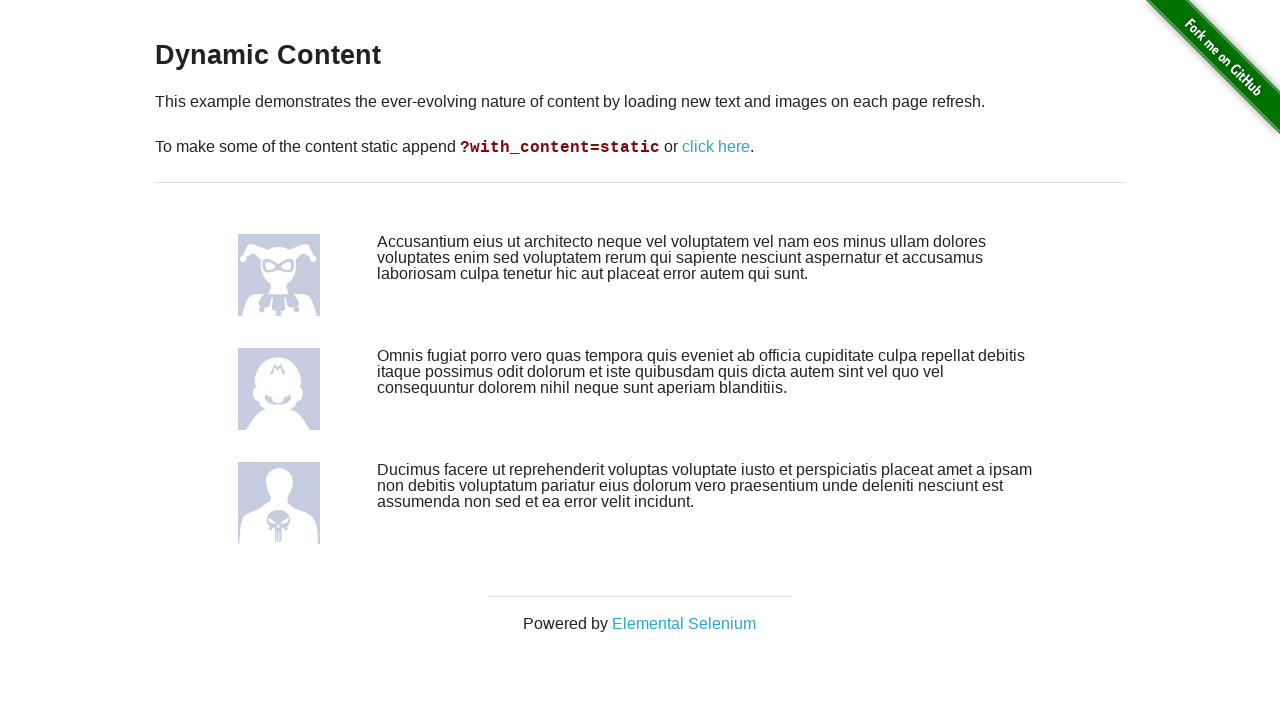

Reloaded page (attempt 2/10)
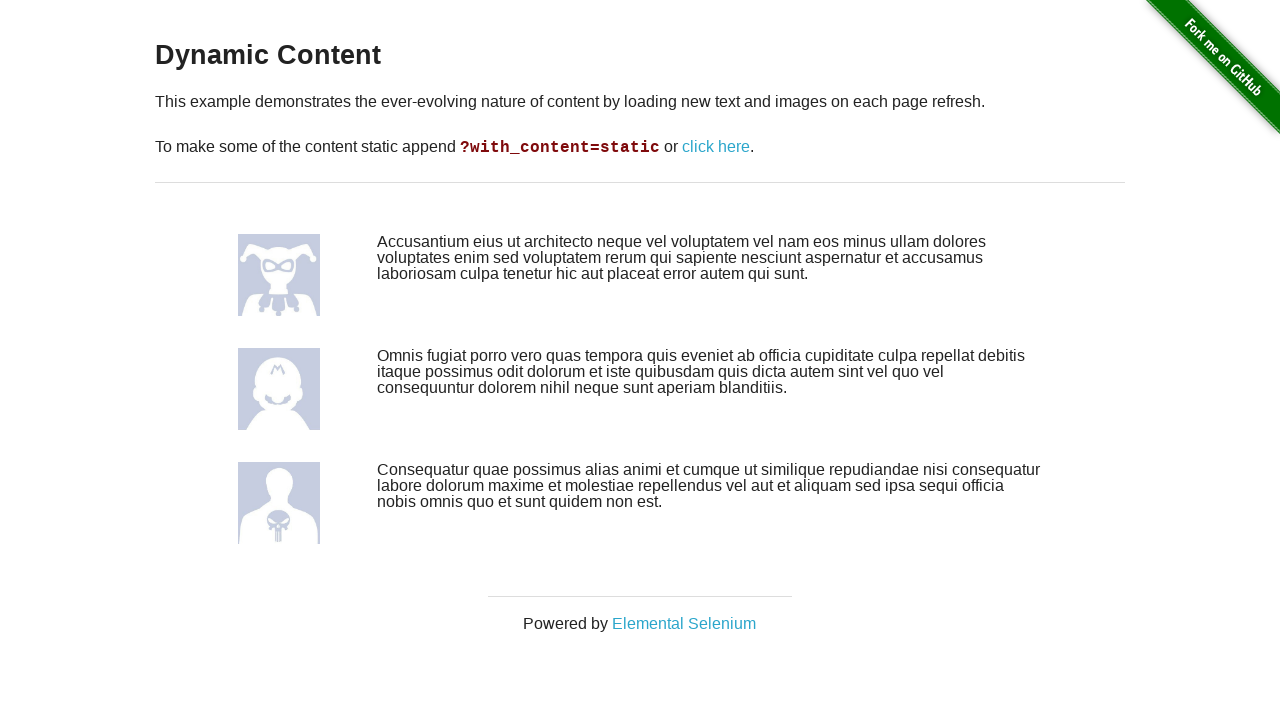

Waited for network idle after reload (attempt 2/10)
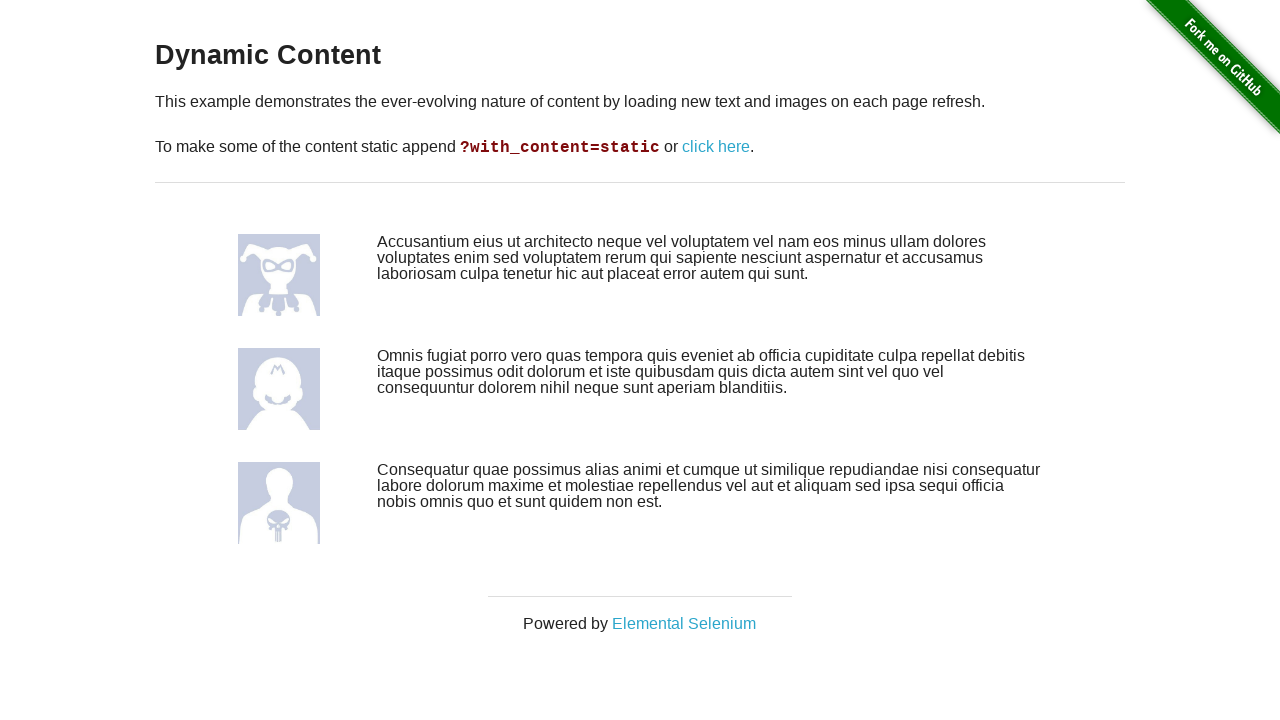

Reloaded page (attempt 3/10)
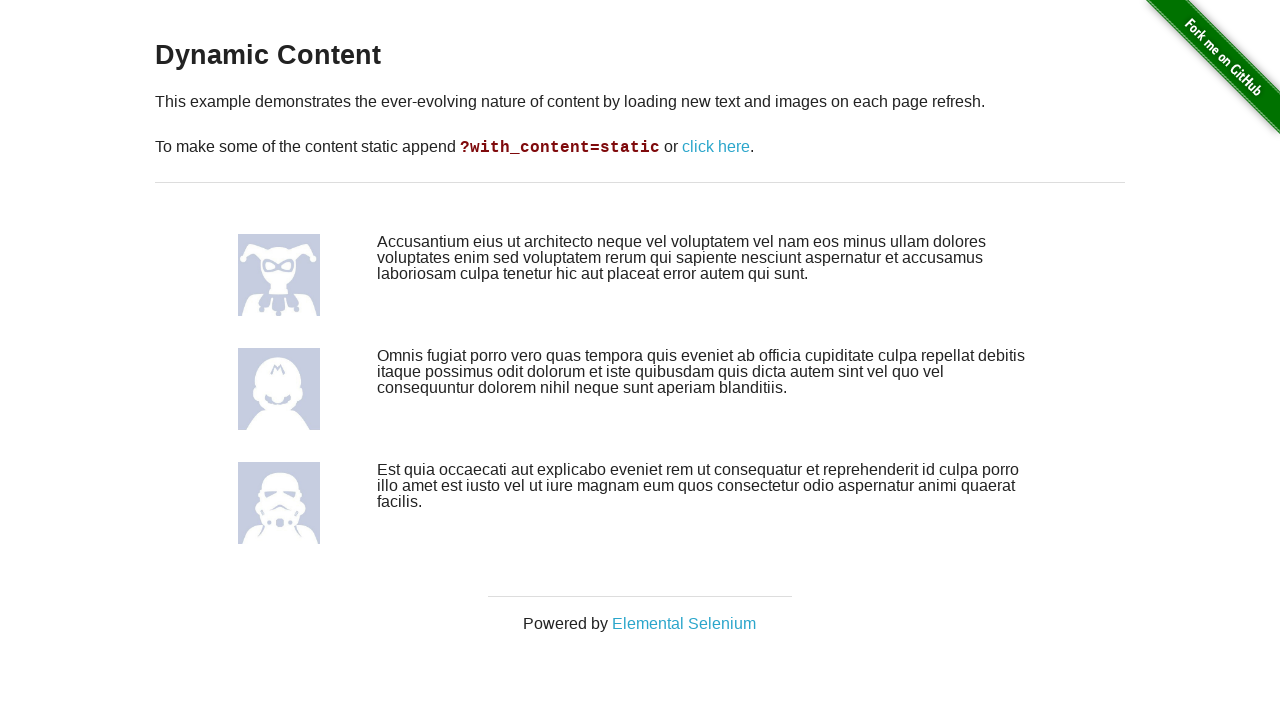

Waited for network idle after reload (attempt 3/10)
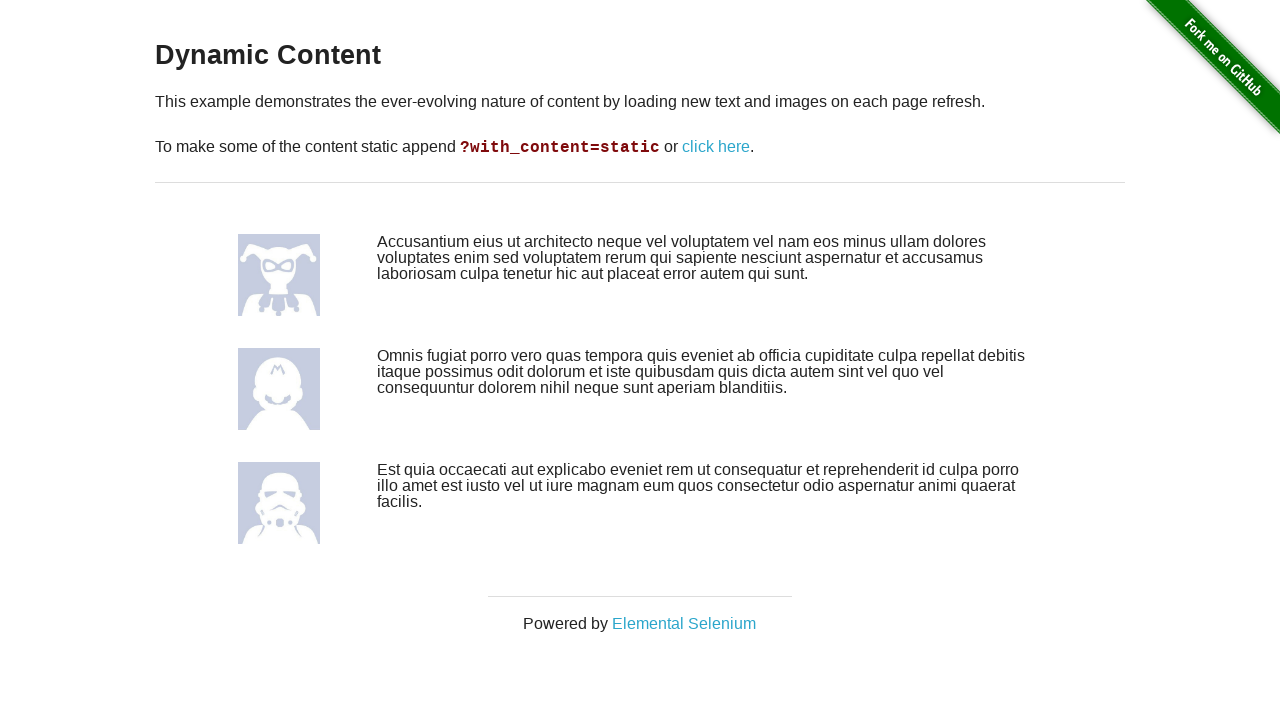

Reloaded page (attempt 4/10)
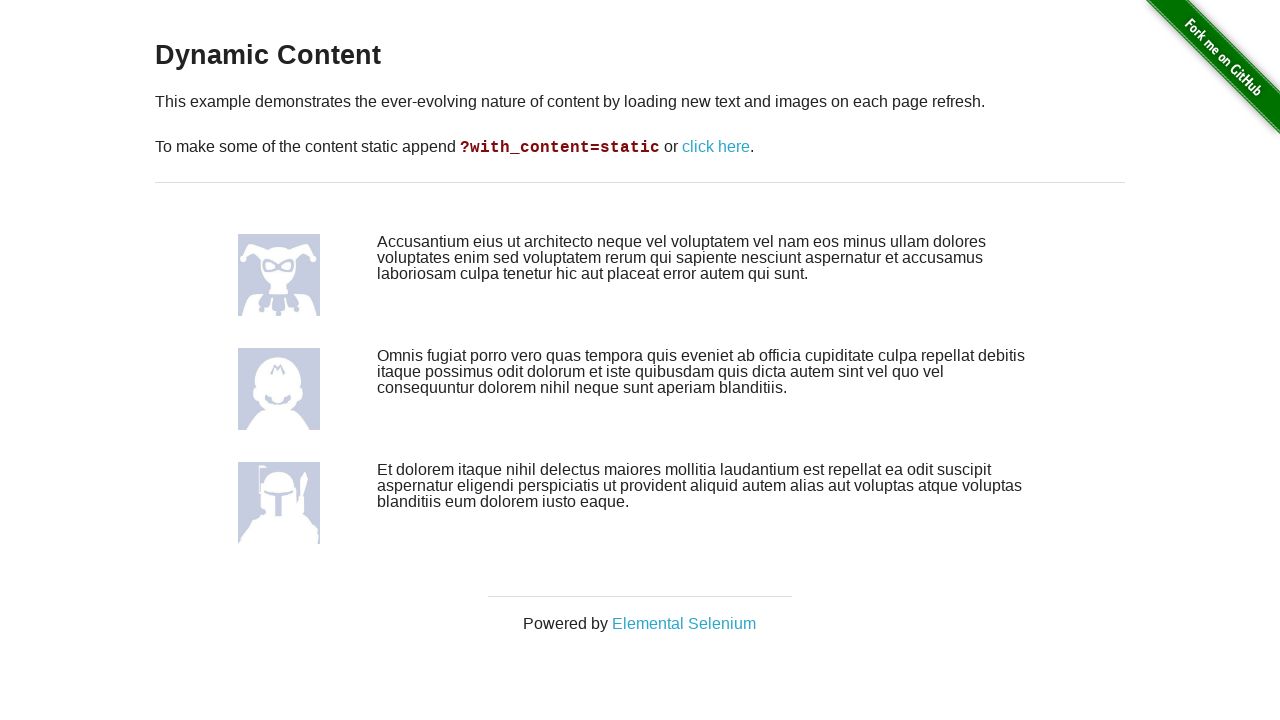

Waited for network idle after reload (attempt 4/10)
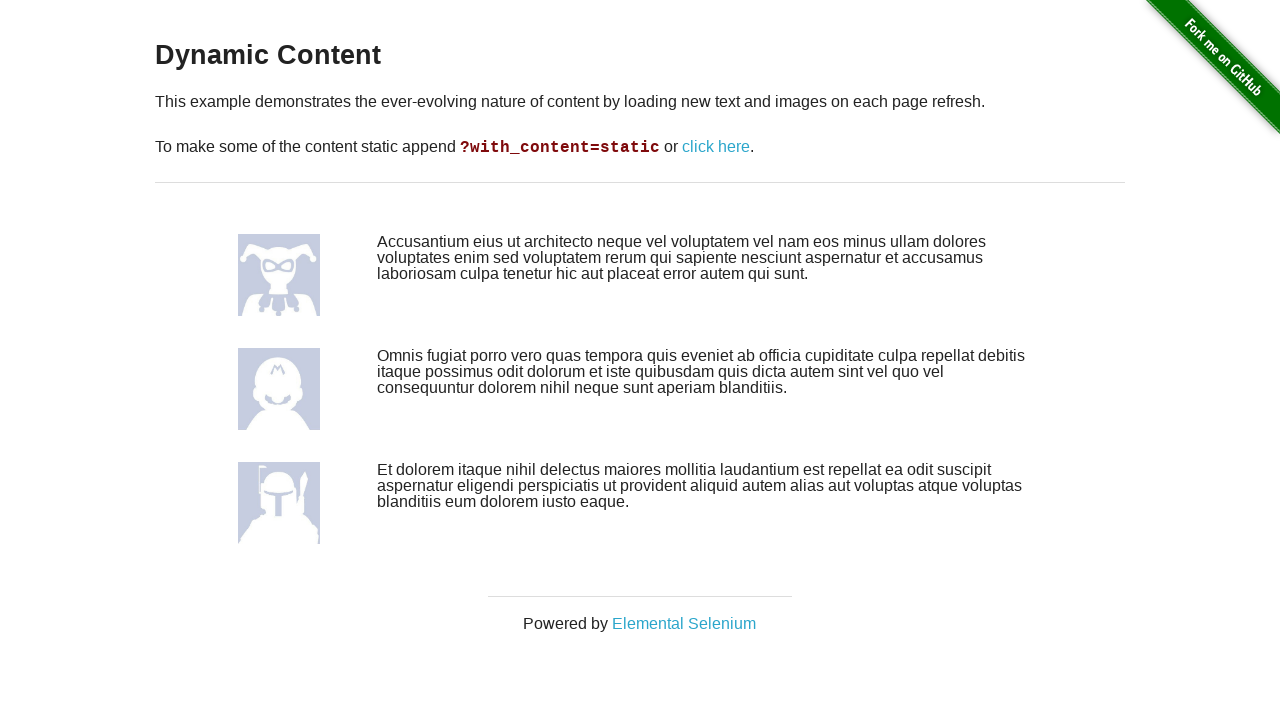

Reloaded page (attempt 5/10)
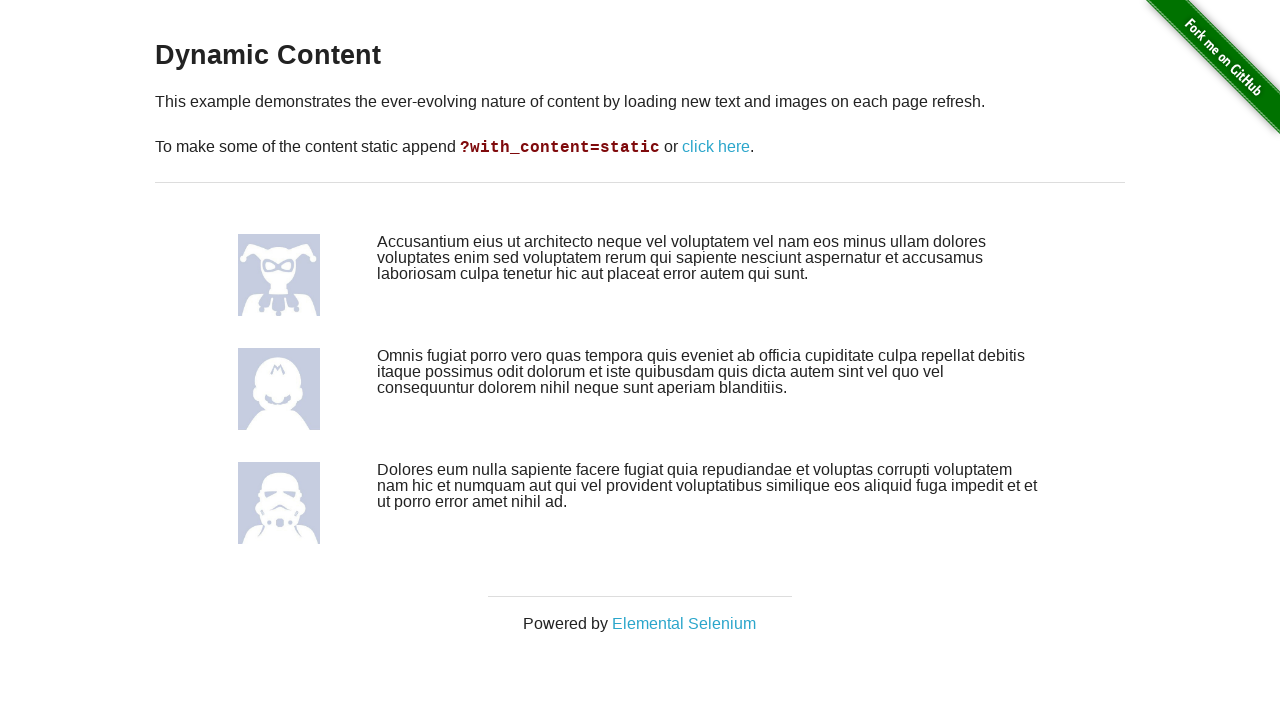

Waited for network idle after reload (attempt 5/10)
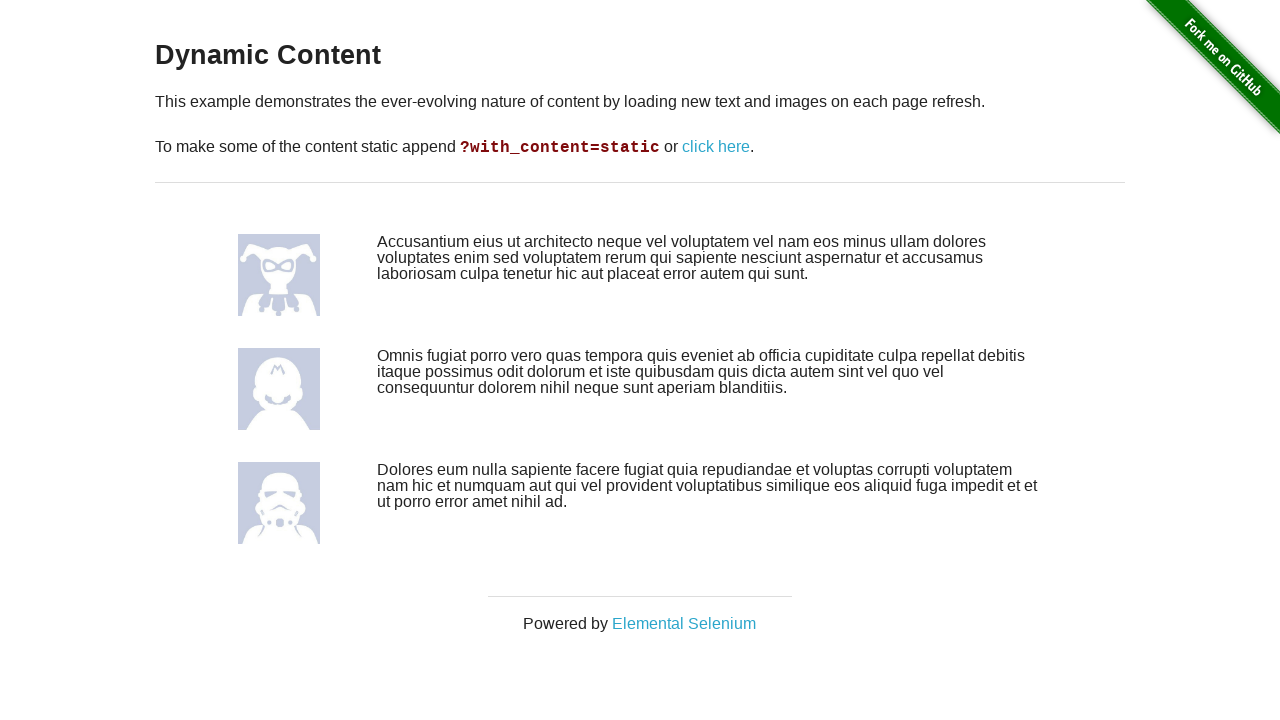

Reloaded page (attempt 6/10)
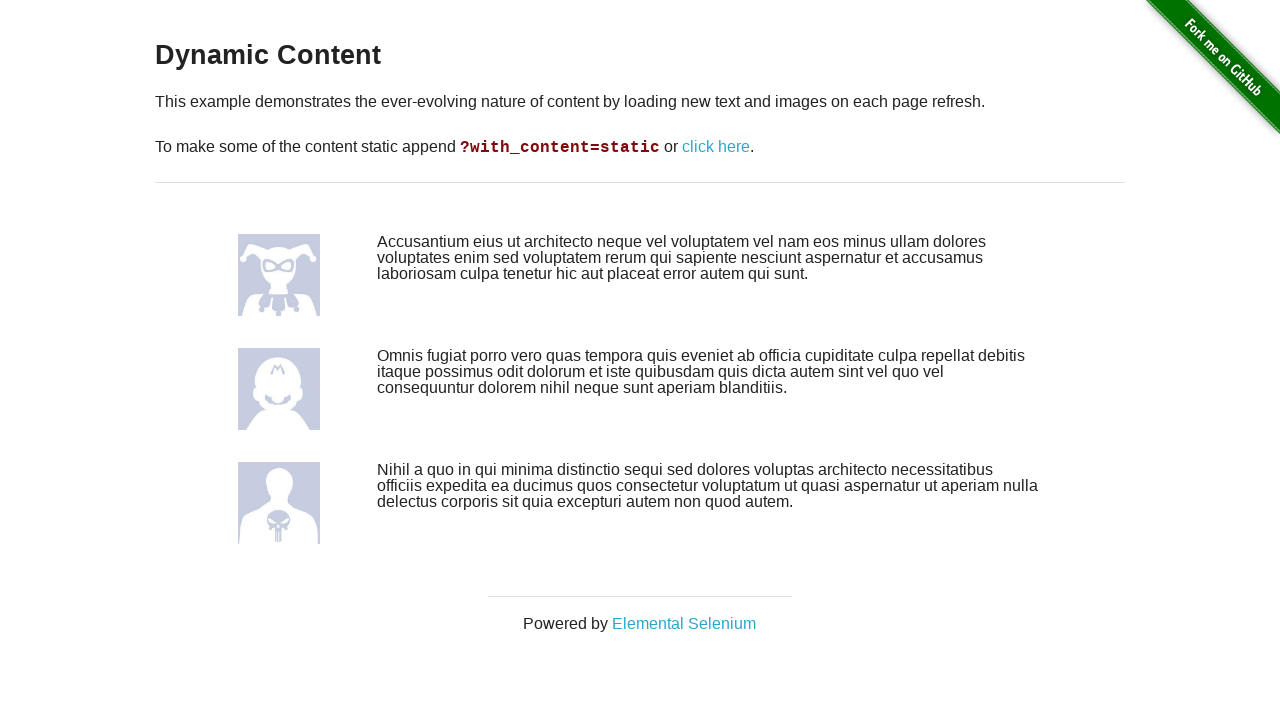

Waited for network idle after reload (attempt 6/10)
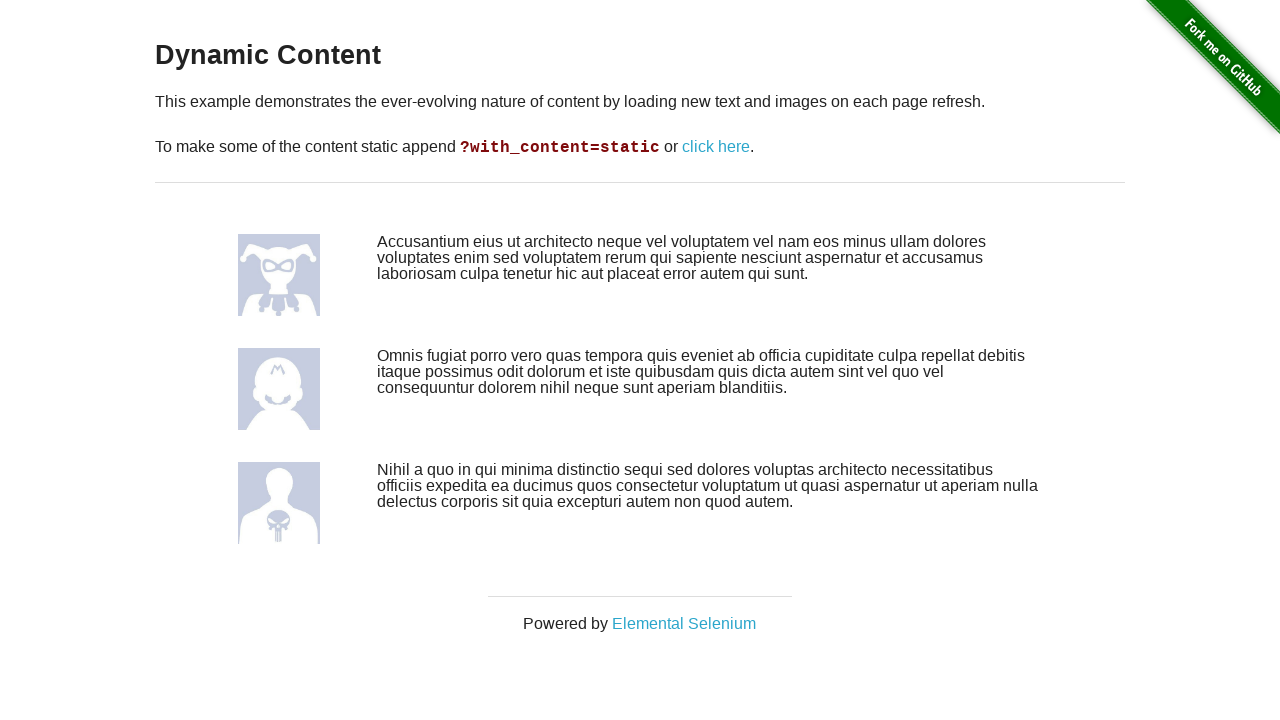

Reloaded page (attempt 7/10)
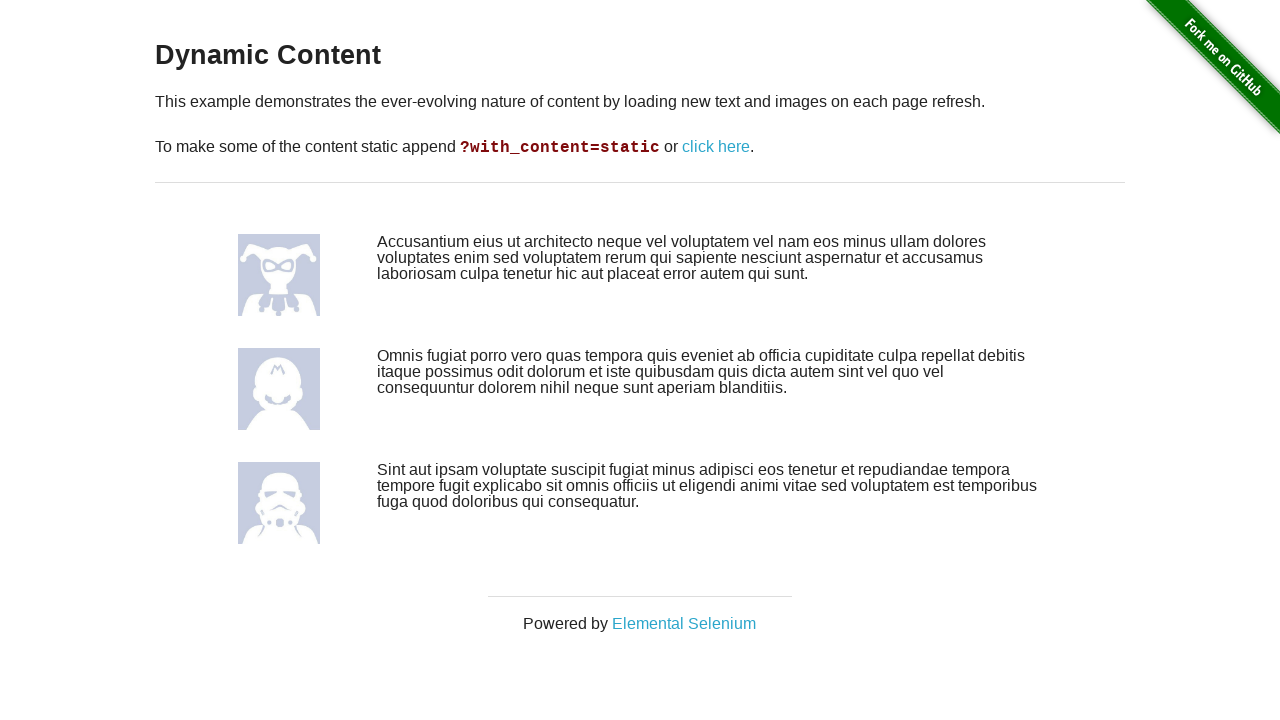

Waited for network idle after reload (attempt 7/10)
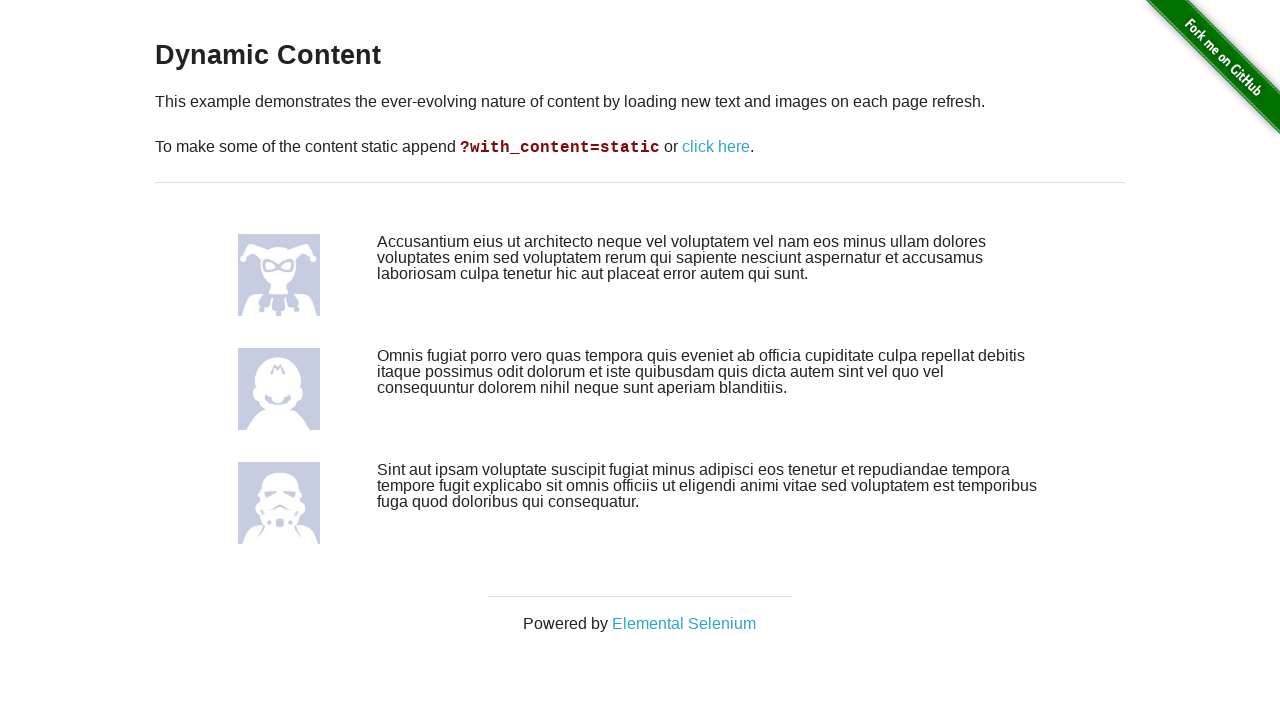

Reloaded page (attempt 8/10)
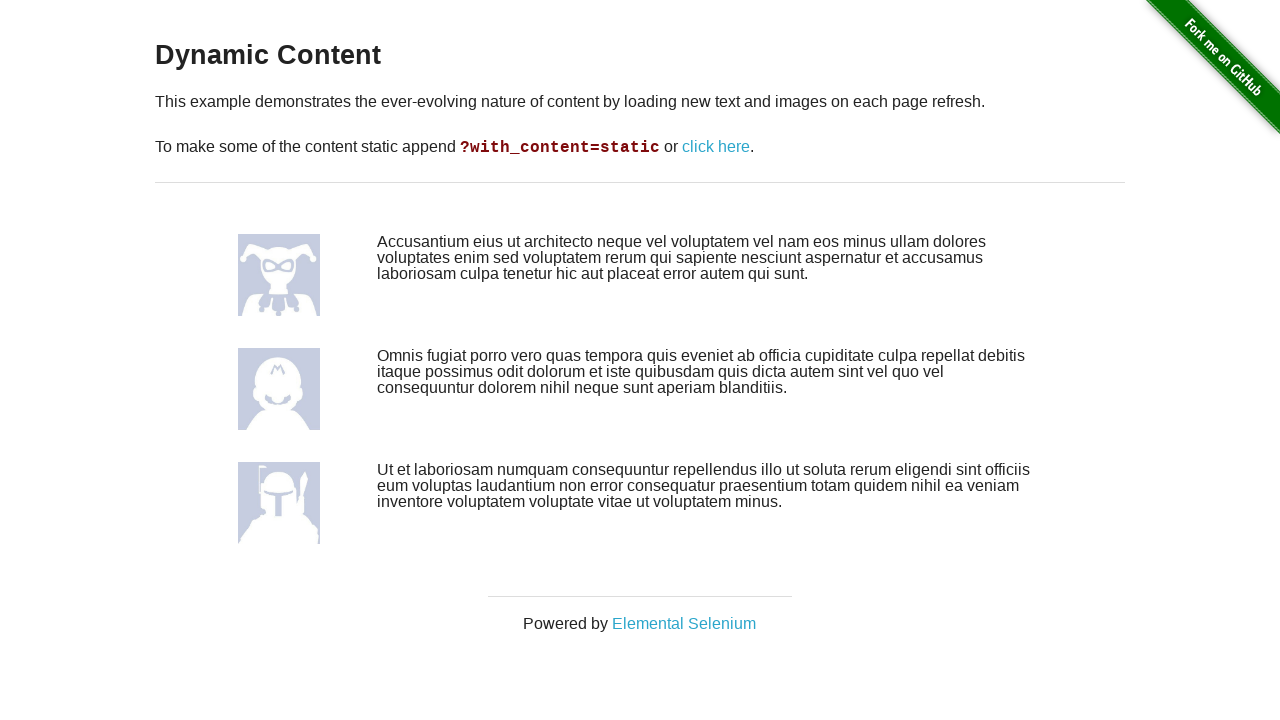

Waited for network idle after reload (attempt 8/10)
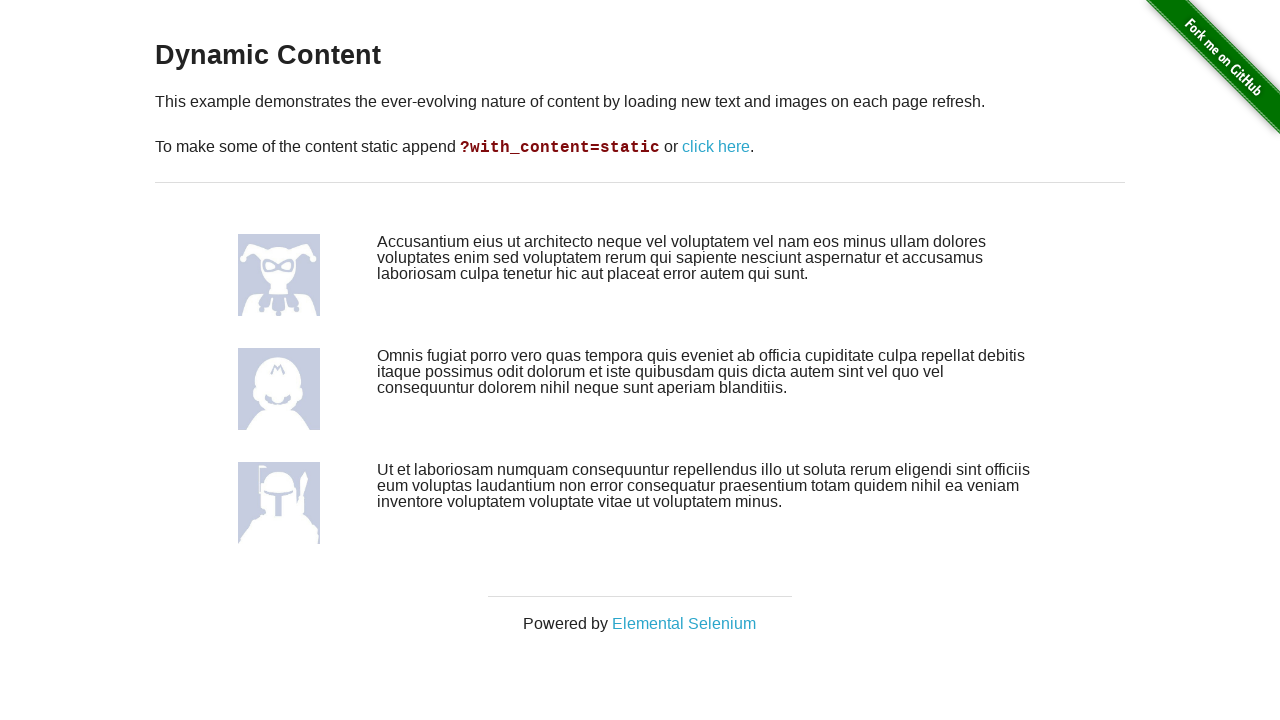

Reloaded page (attempt 9/10)
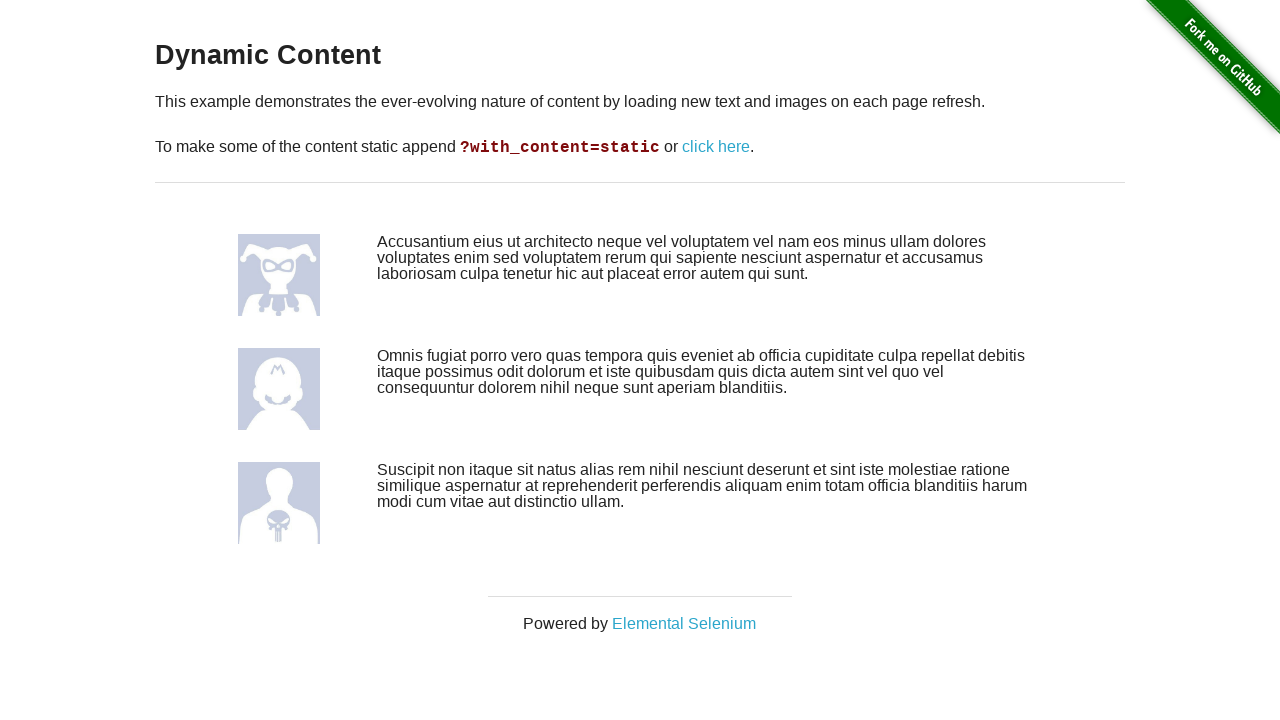

Waited for network idle after reload (attempt 9/10)
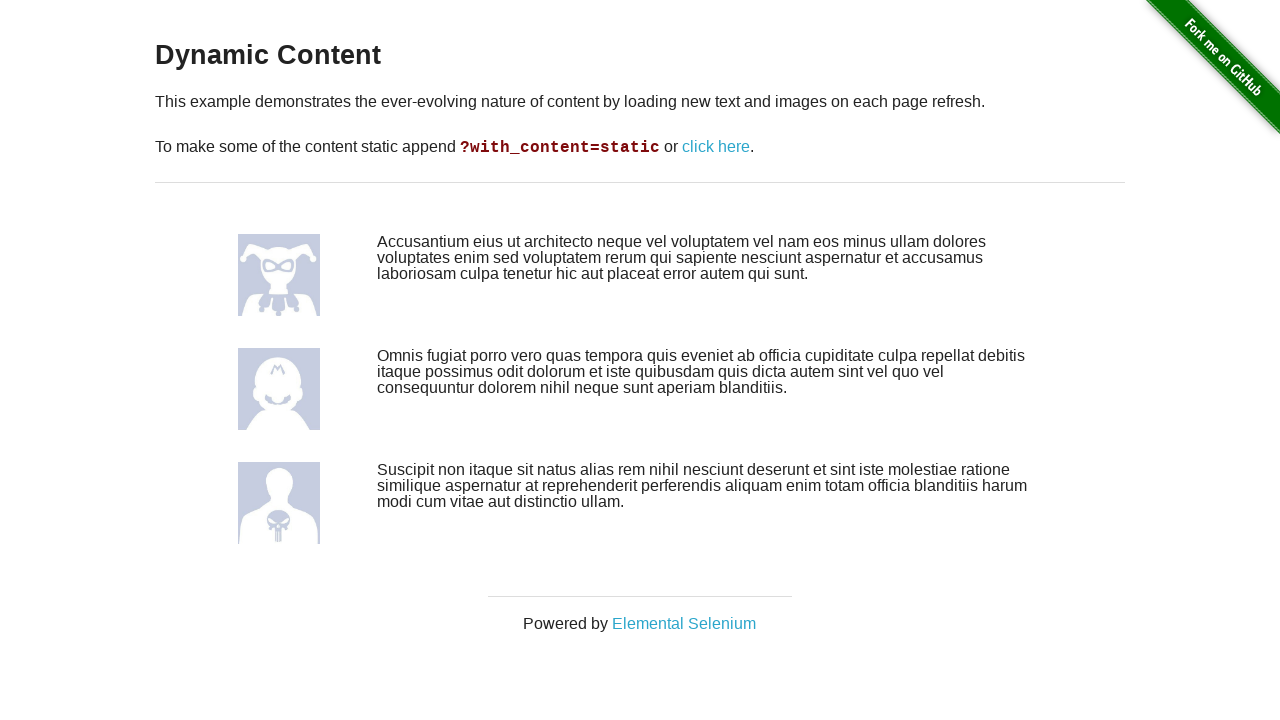

Reloaded page (attempt 10/10)
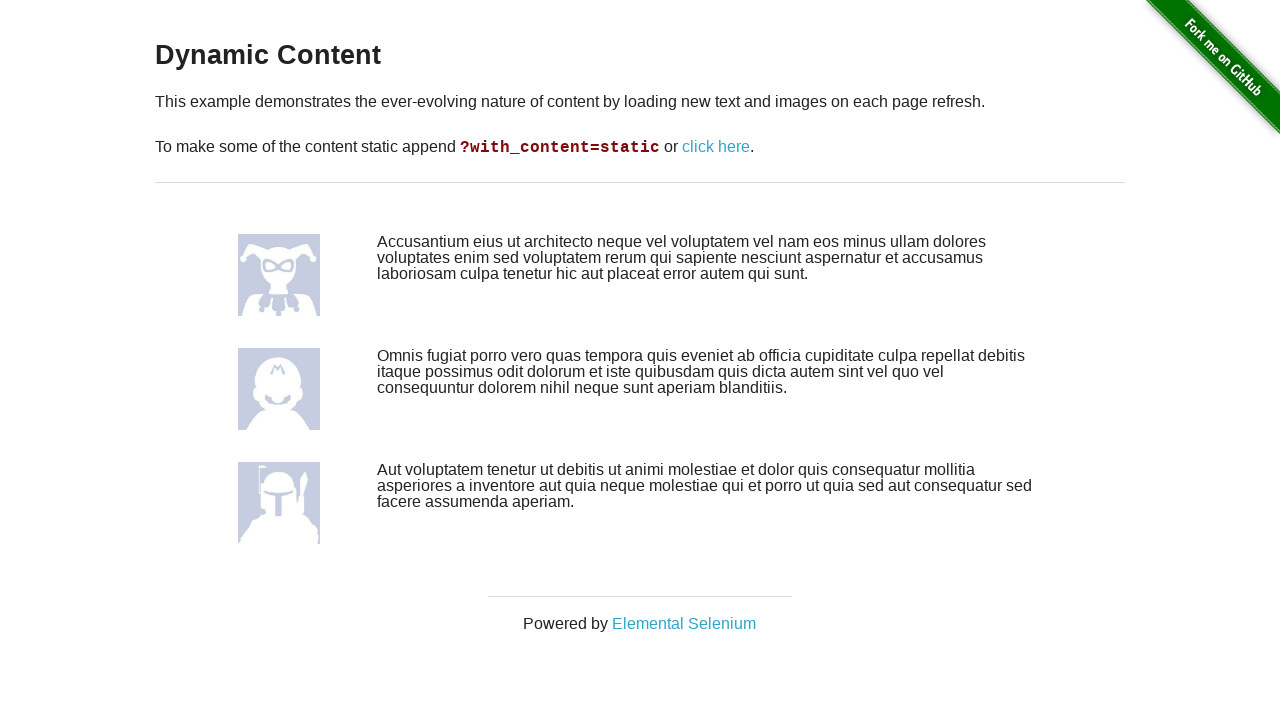

Waited for network idle after reload (attempt 10/10)
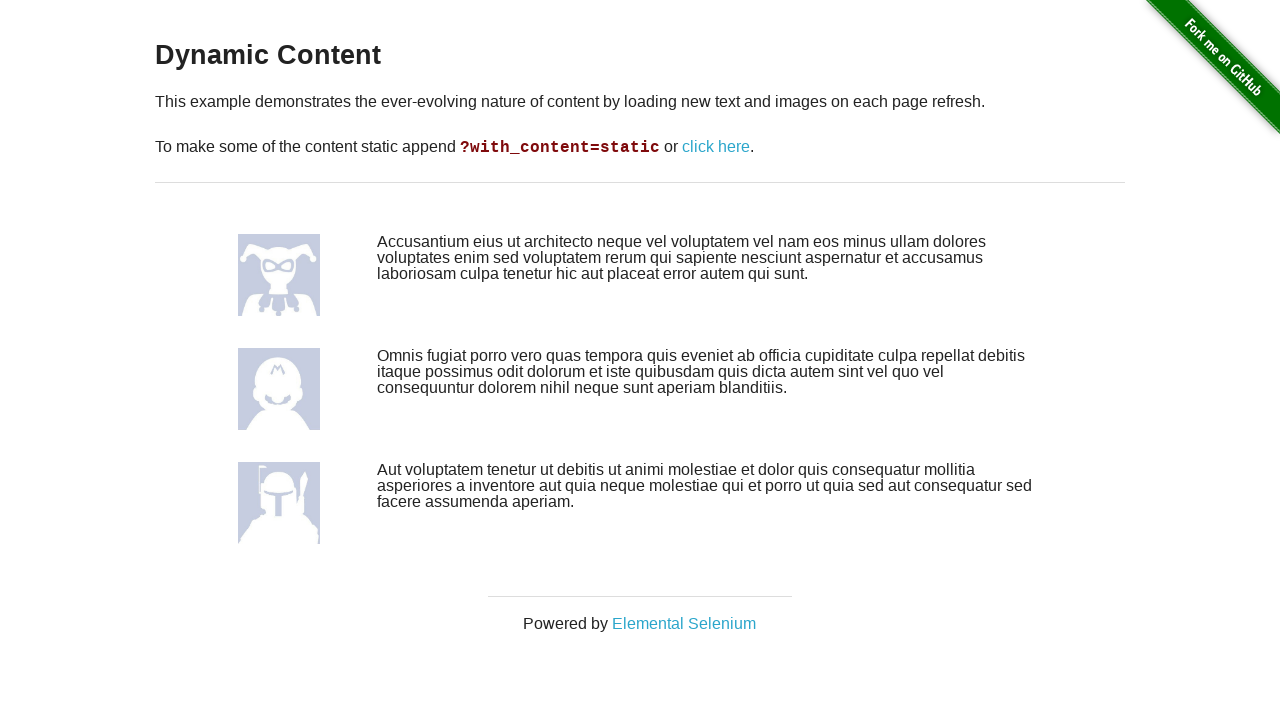

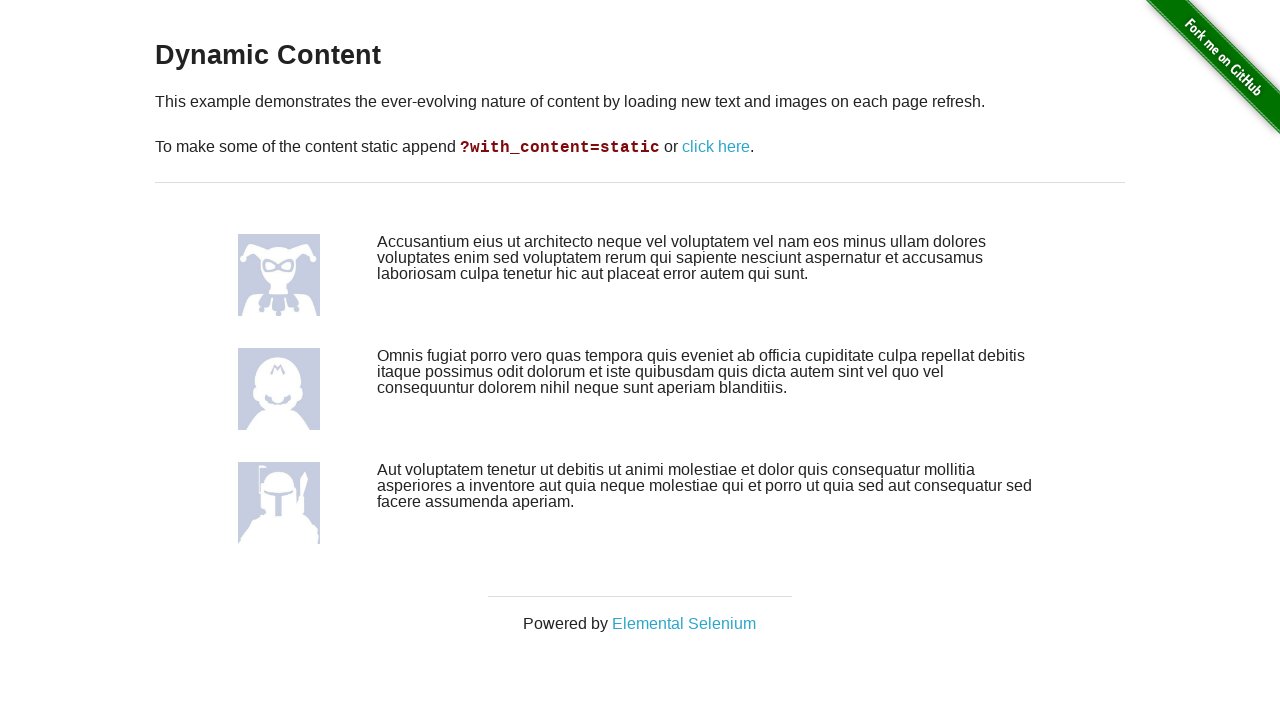